Tests the dynamic removal of a checkbox element by clicking a remove button and verifying the checkbox disappears

Starting URL: https://practice.cydeo.com/dynamic_controls

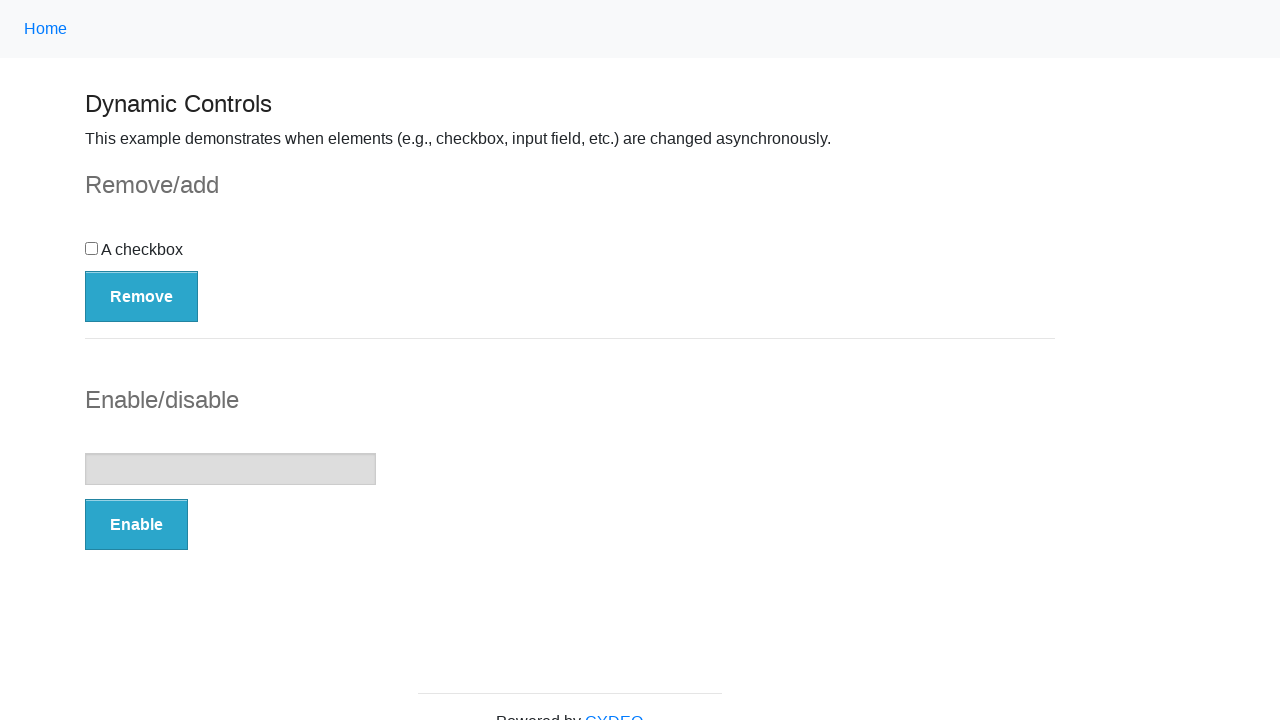

Clicked the Remove button at (142, 296) on button:has-text('Remove')
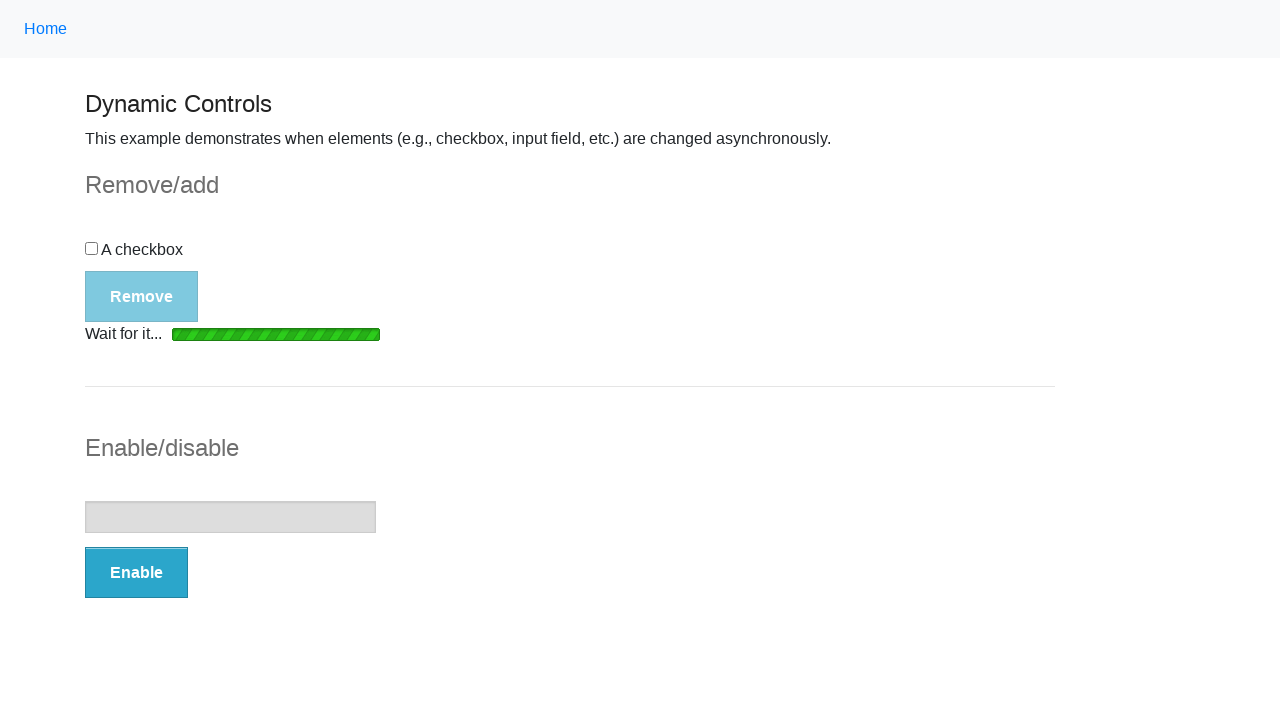

Loading bar disappeared
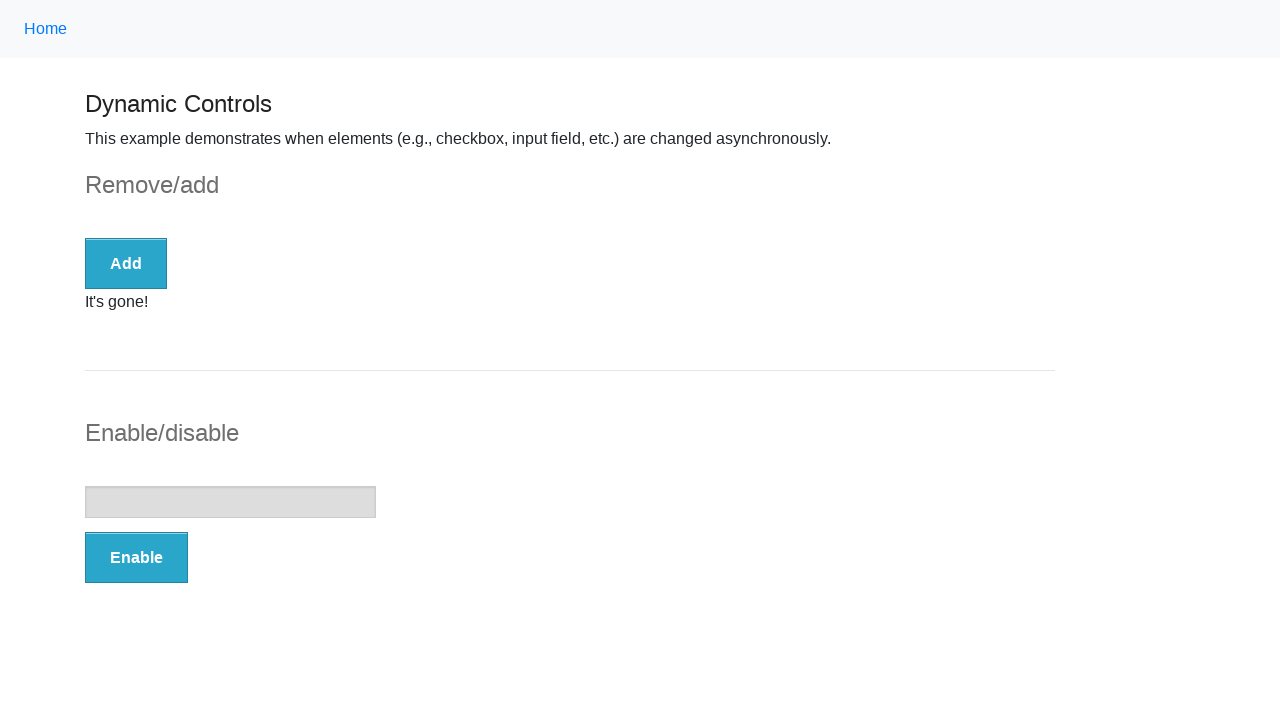

Checked if checkbox is visible
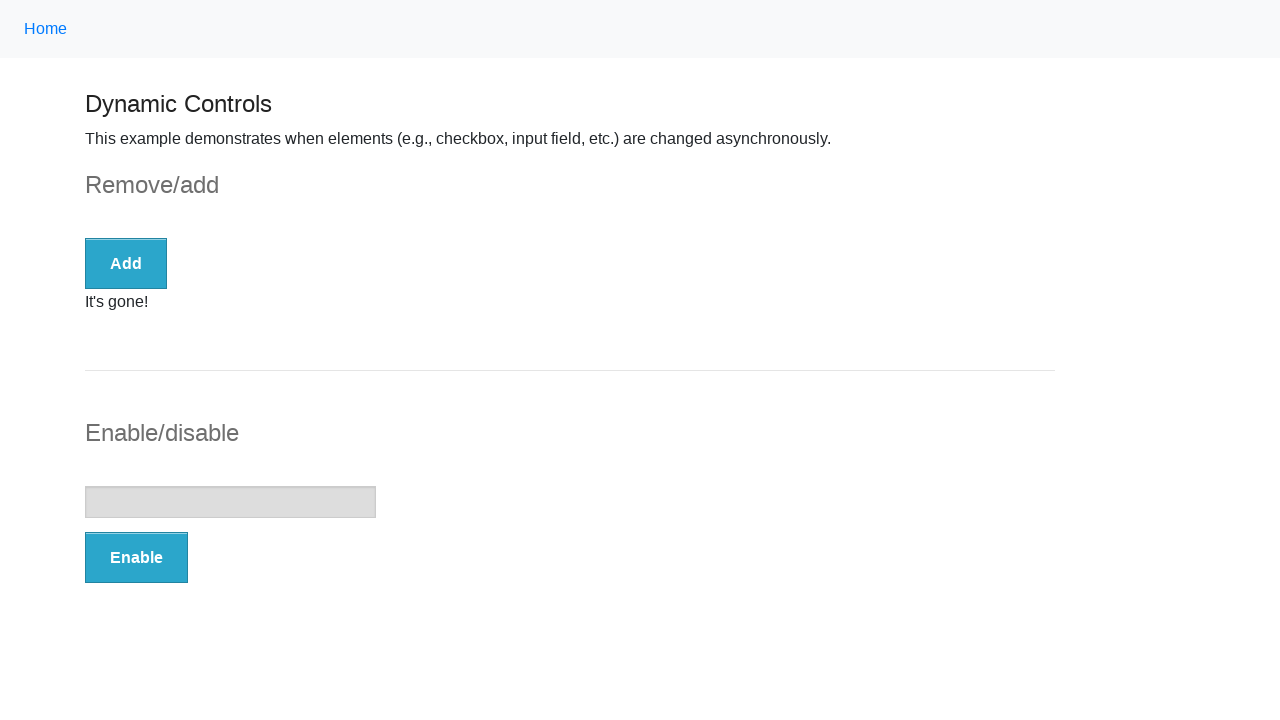

Verified checkbox is not visible
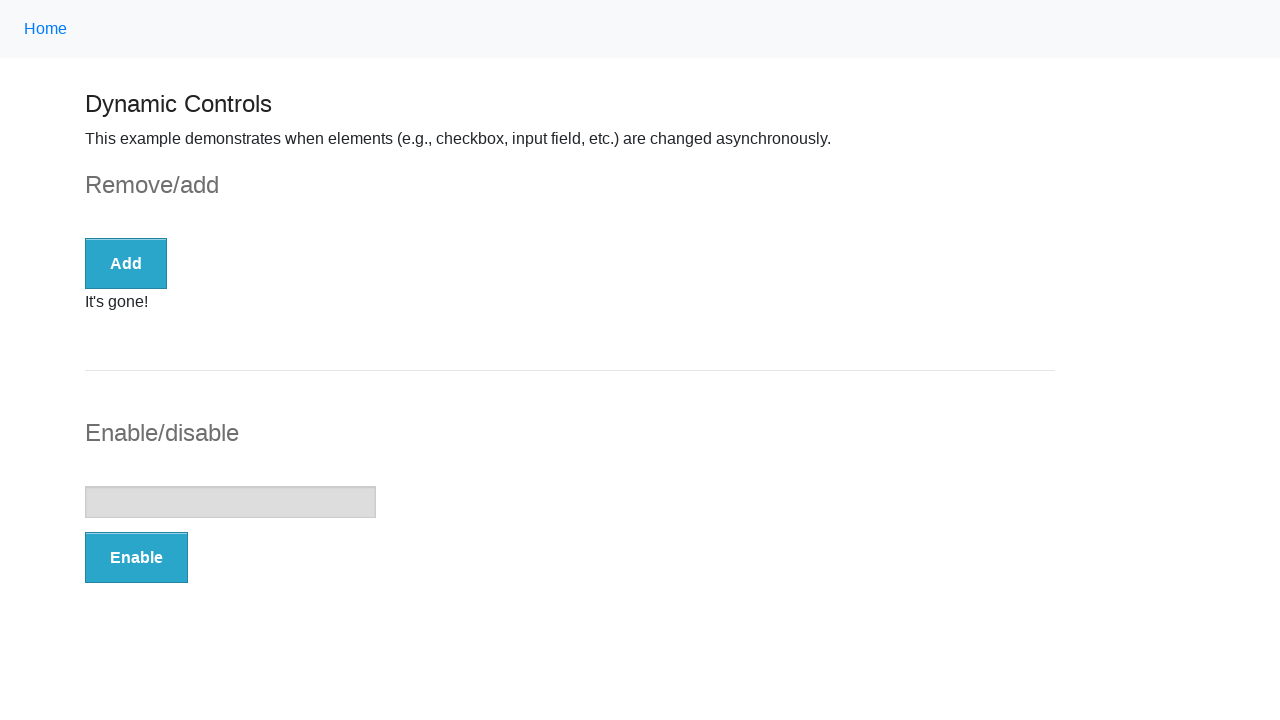

Waited for success message to appear
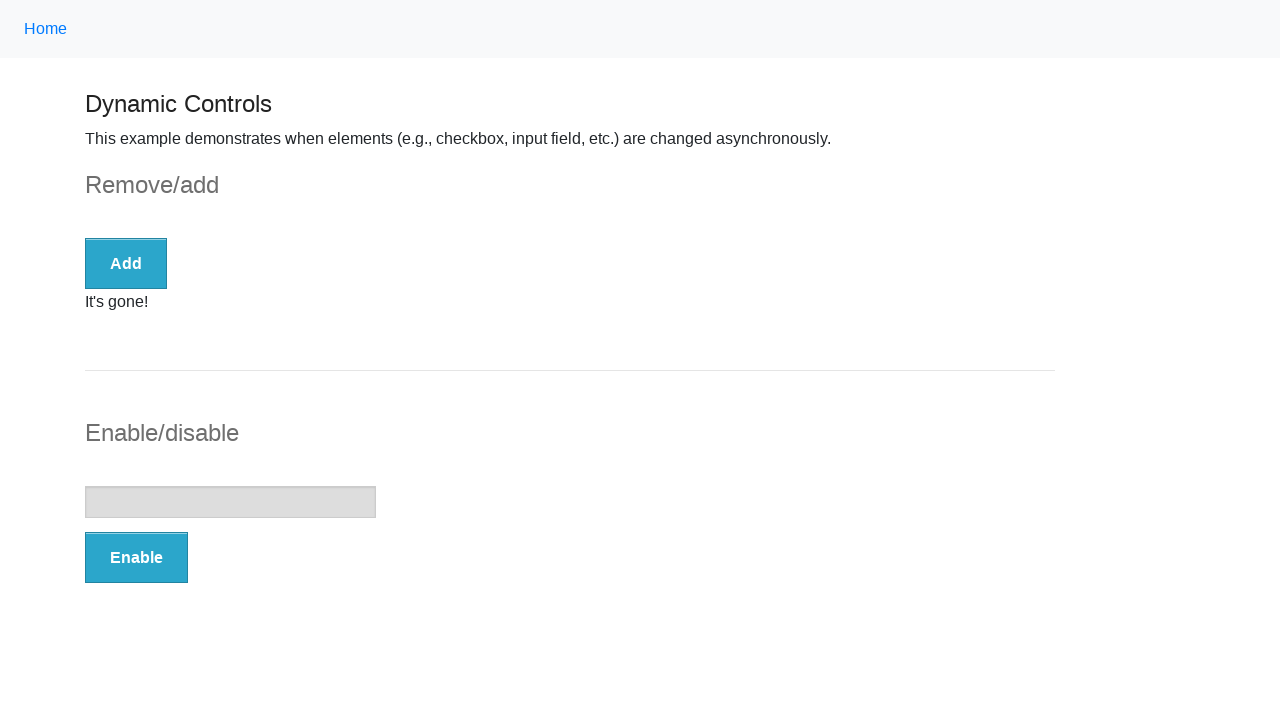

Verified success message is visible
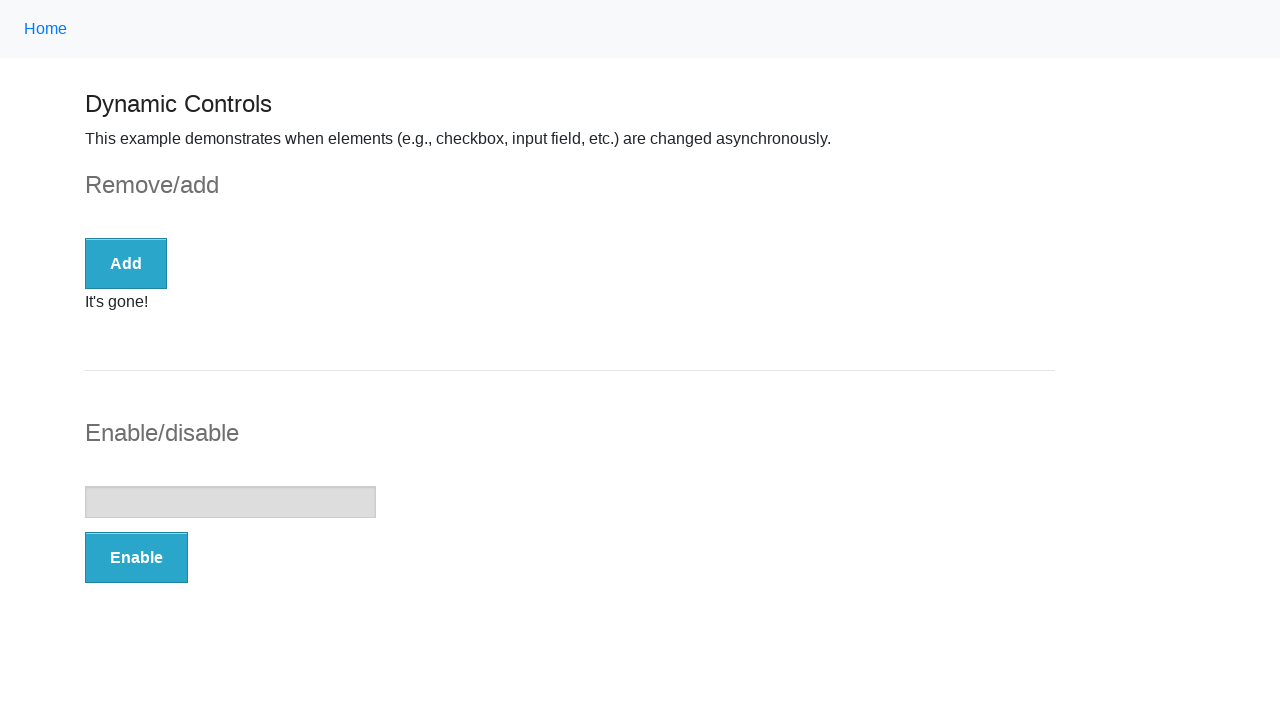

Verified success message displays 'It's gone!'
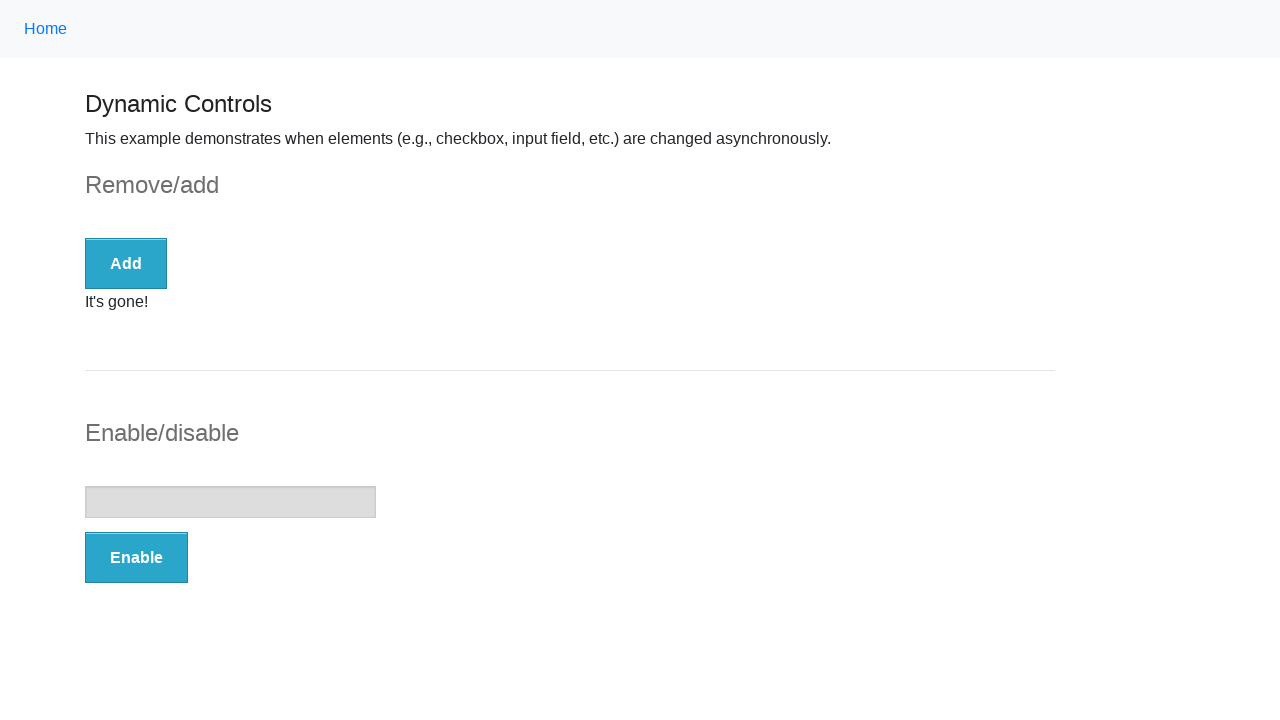

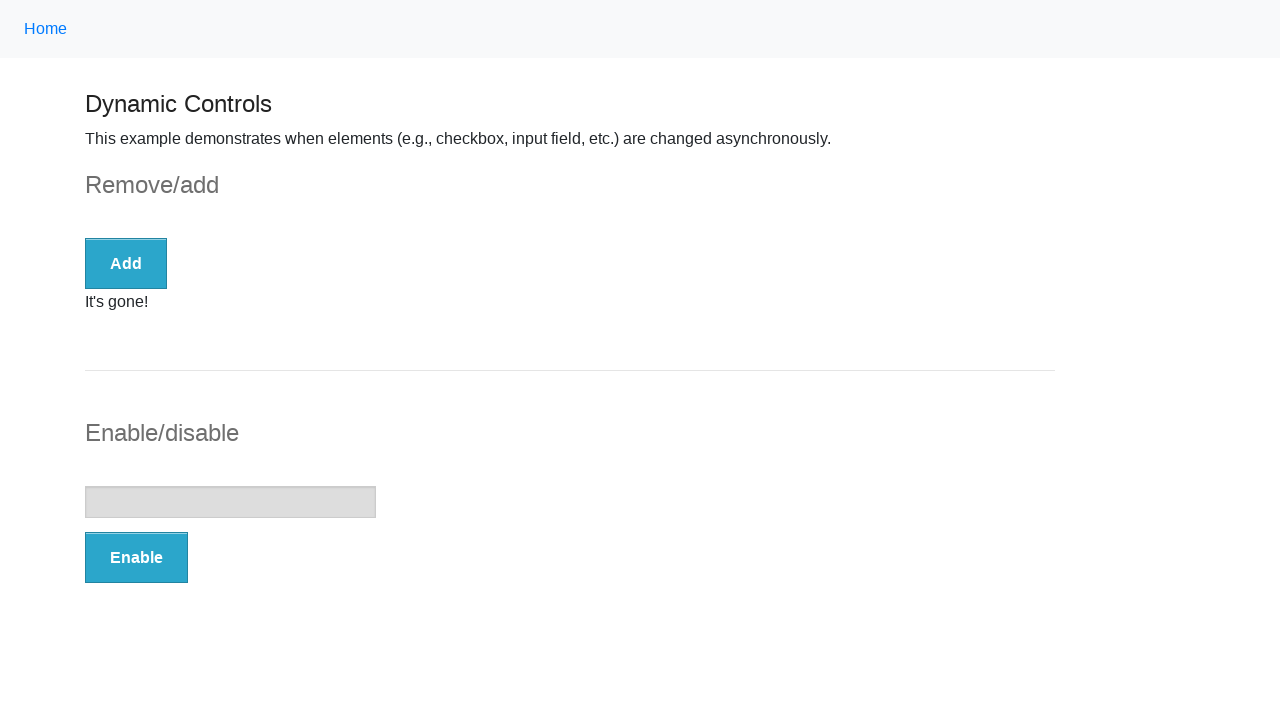